Tests JavaScript execution capabilities by switching to an iframe, triggering an alert via JavaScript function call, accepting the alert, highlighting a button element, then navigating to the W3Schools homepage and scrolling to a specific element.

Starting URL: https://www.w3schools.com/jsref/tryit.asp?filename=tryjsref_alert

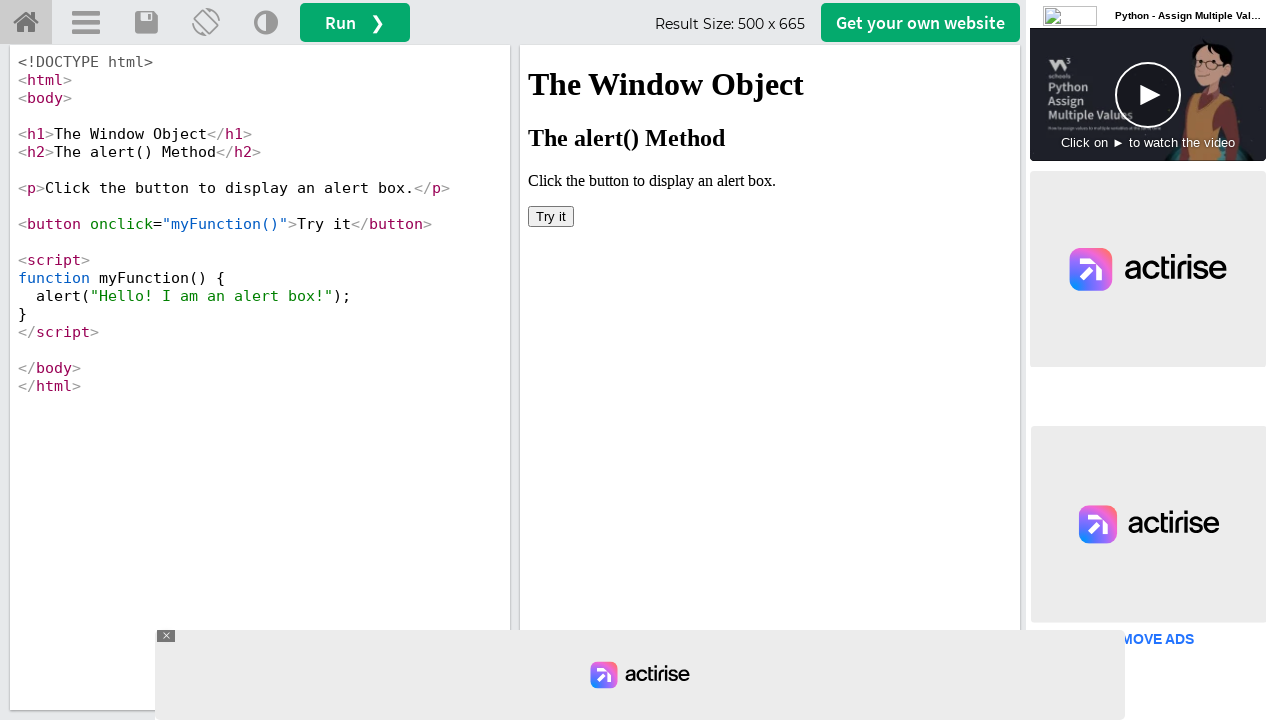

Located iframe with ID 'iframeResult'
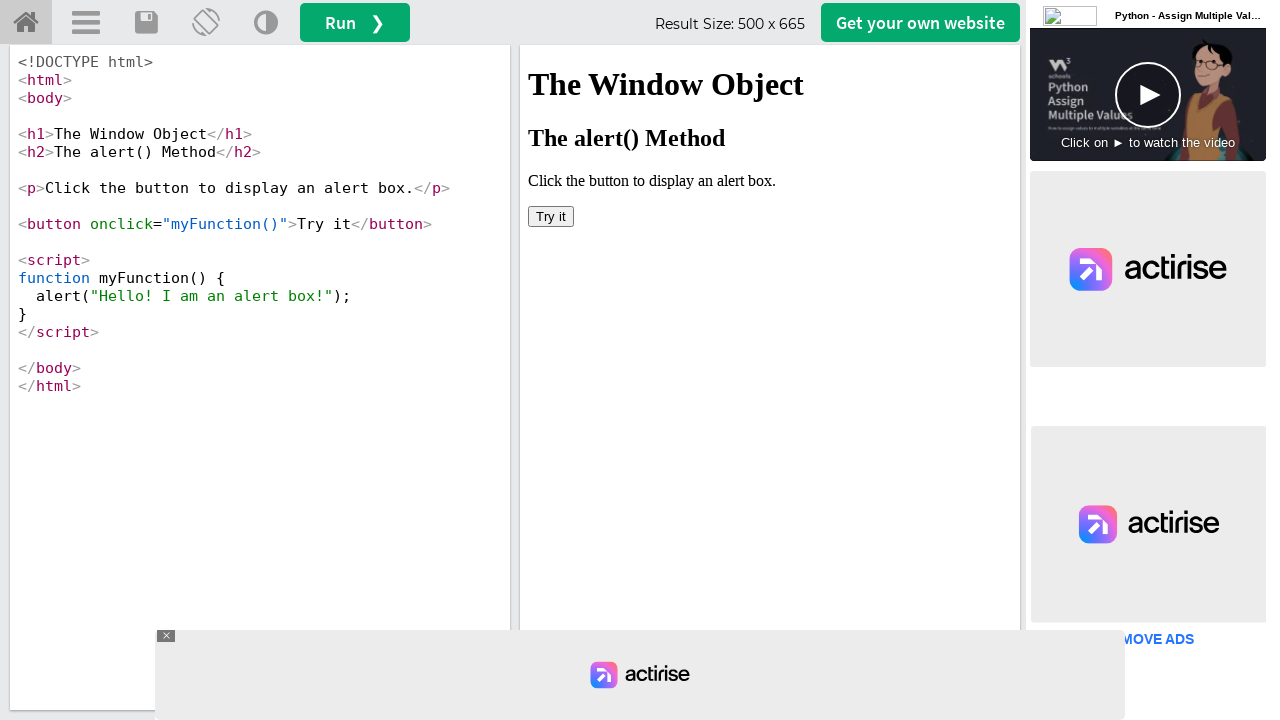

Clicked button to trigger JavaScript alert at (551, 216) on #iframeResult >> internal:control=enter-frame >> button
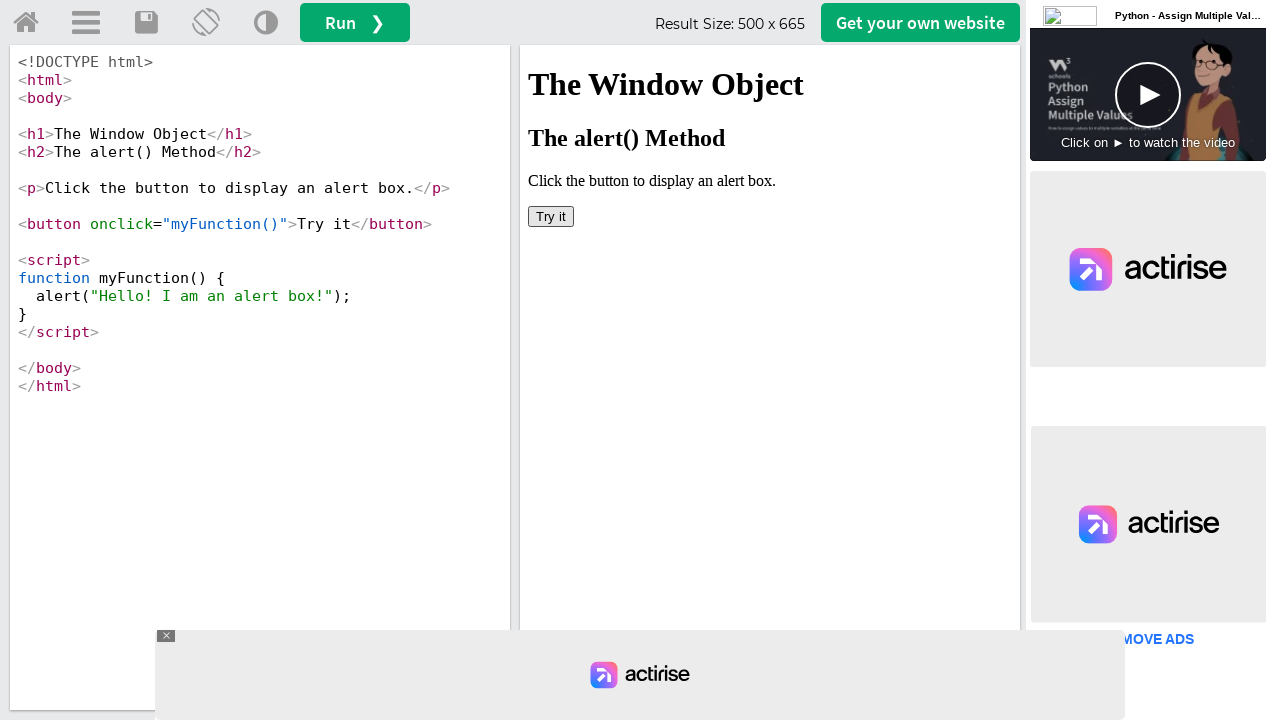

Set up dialog handler to accept alerts
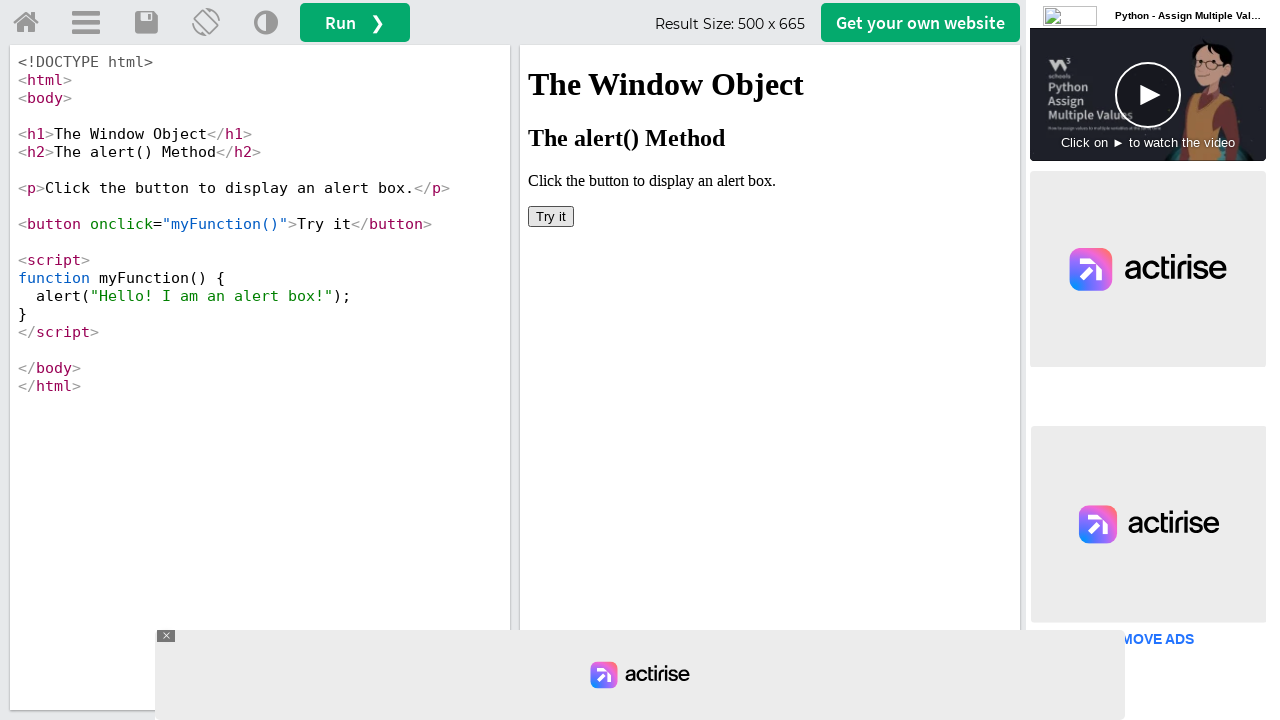

Waited 1000ms for alert to be processed
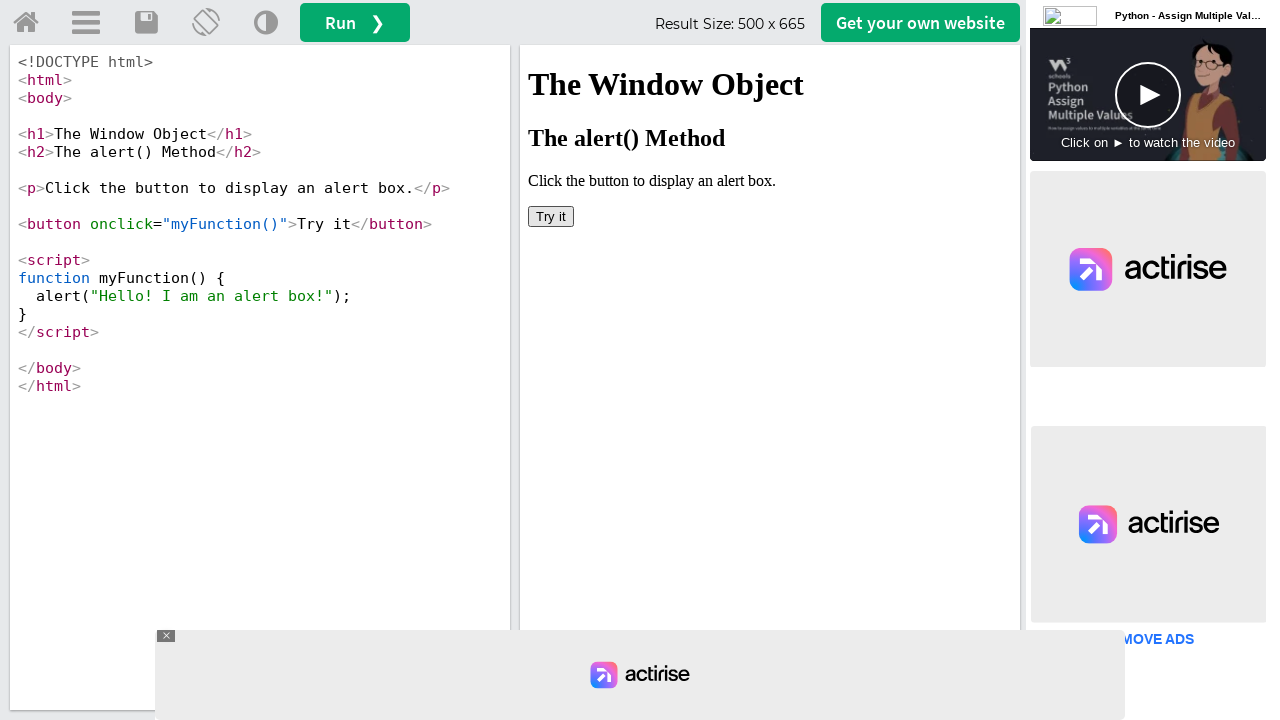

Applied red border styling to button element using JavaScript
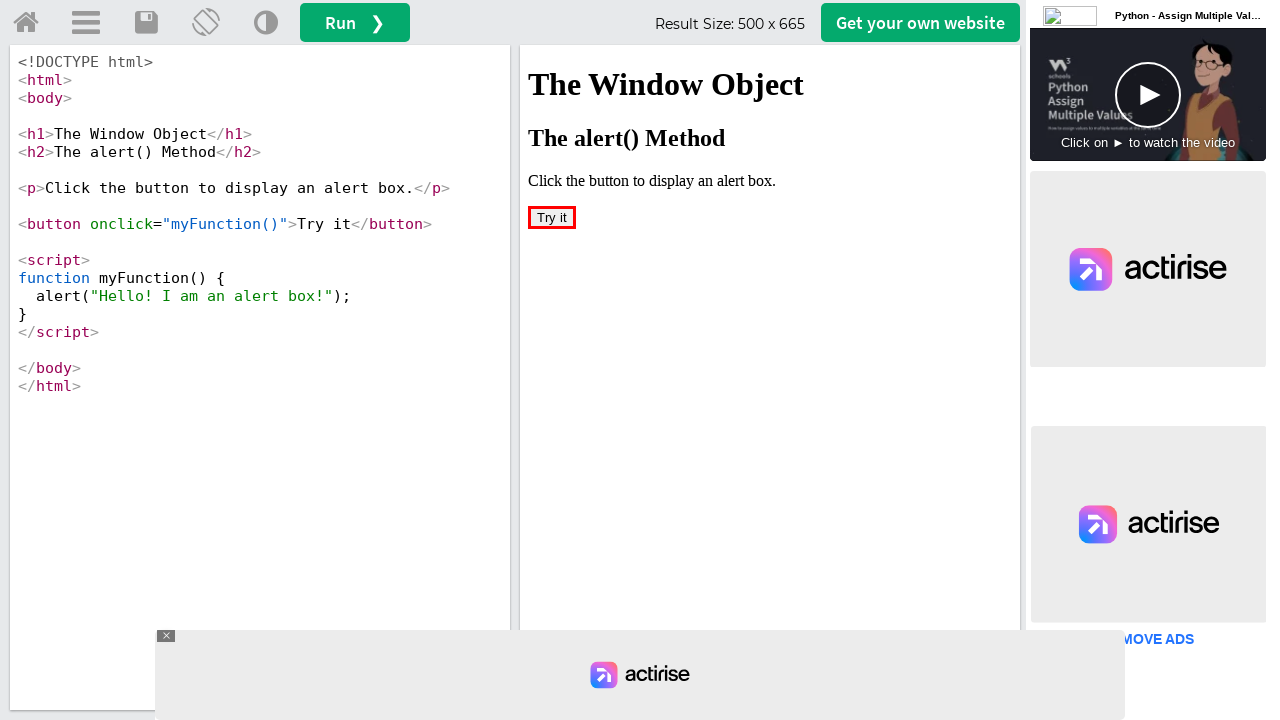

Navigated to W3Schools homepage
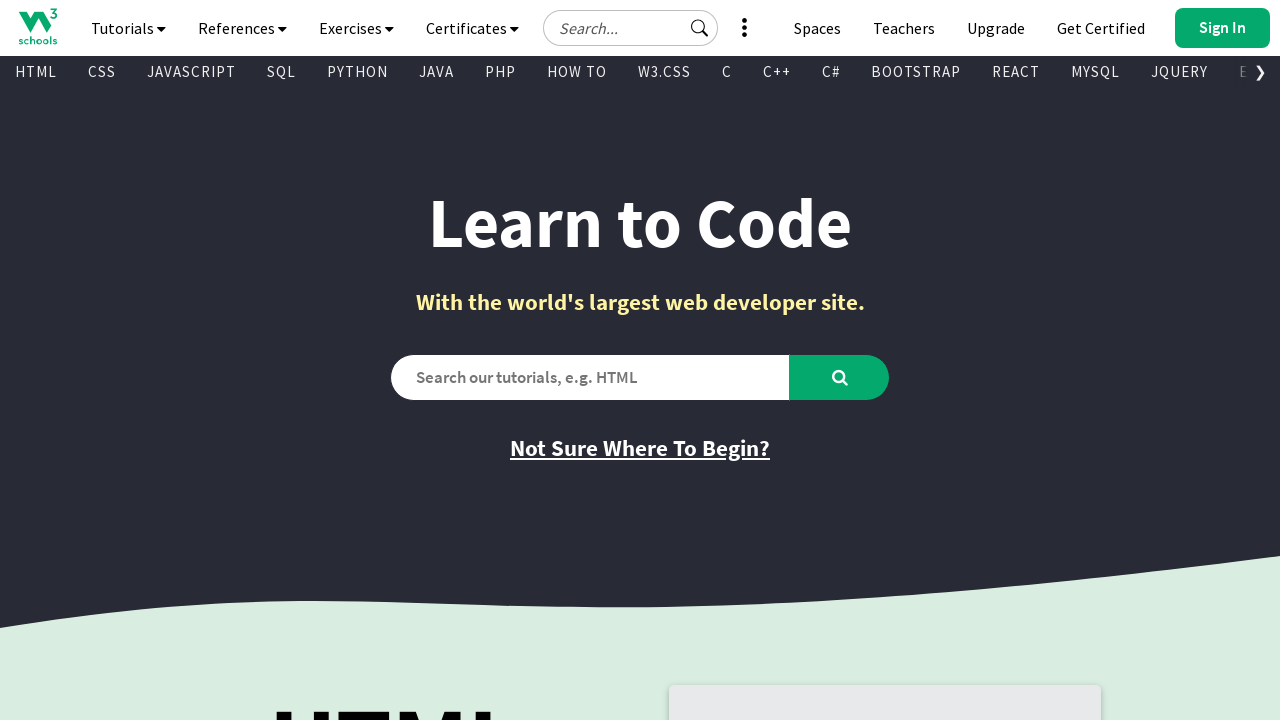

Located 'Get Certified' link element
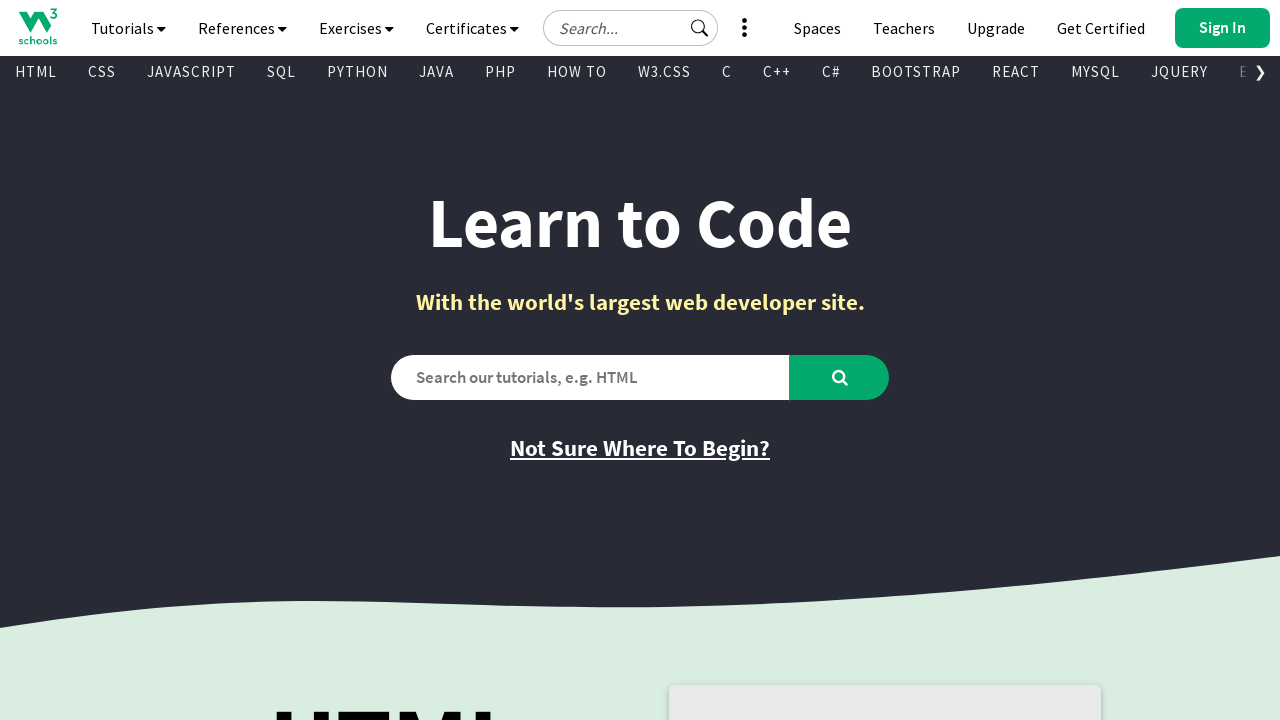

Scrolled to 'Get Certified' button element
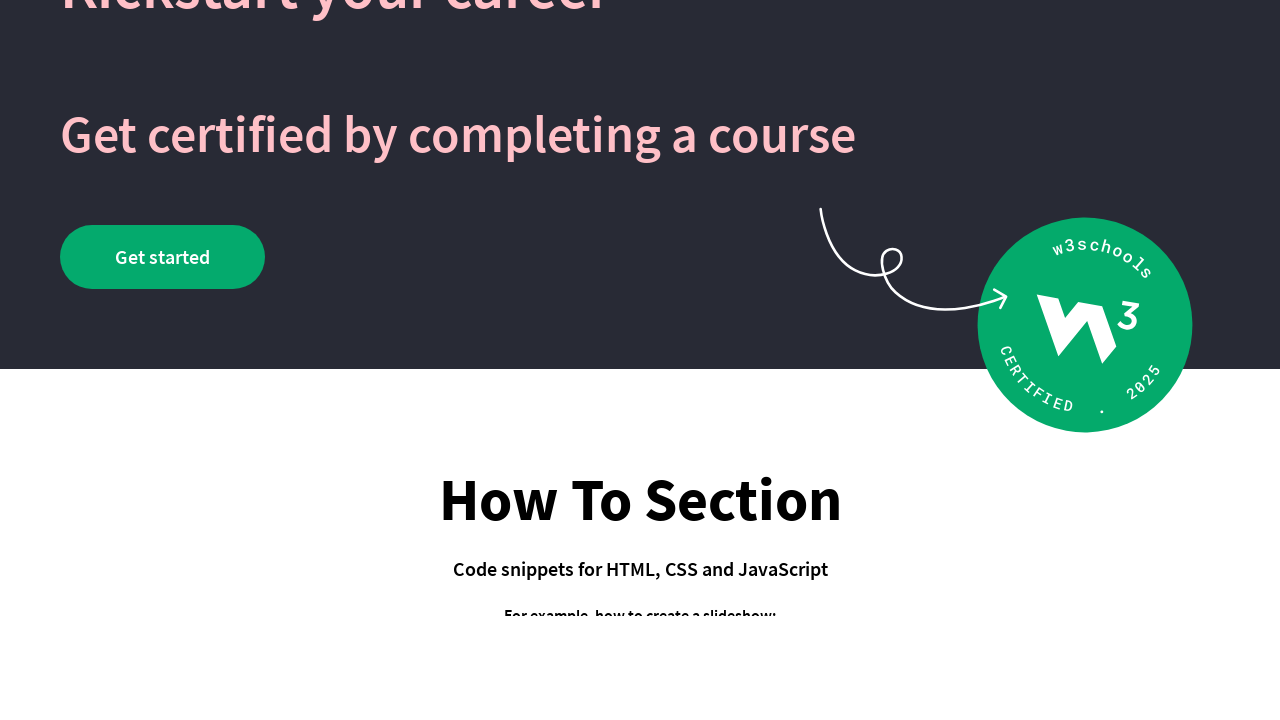

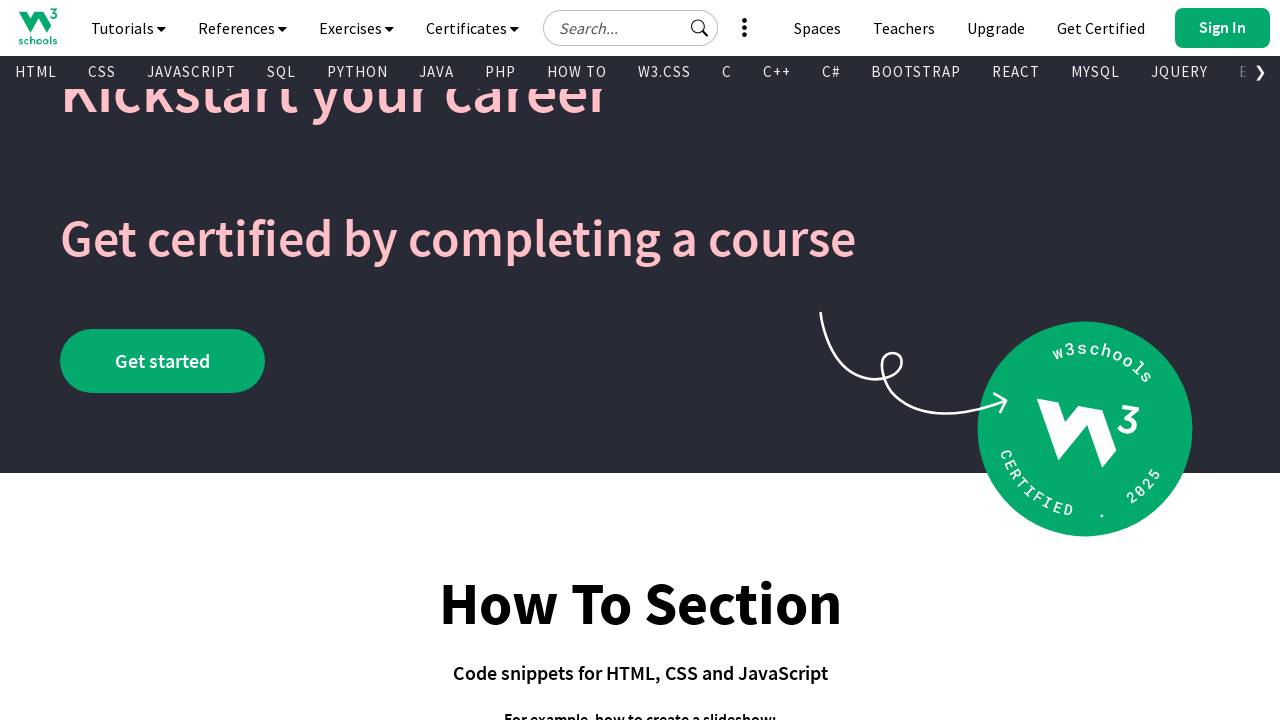